Parameterized test that navigates to a banking demo site and types a name into the search field

Starting URL: http://zero.webappsecurity.com/index.html

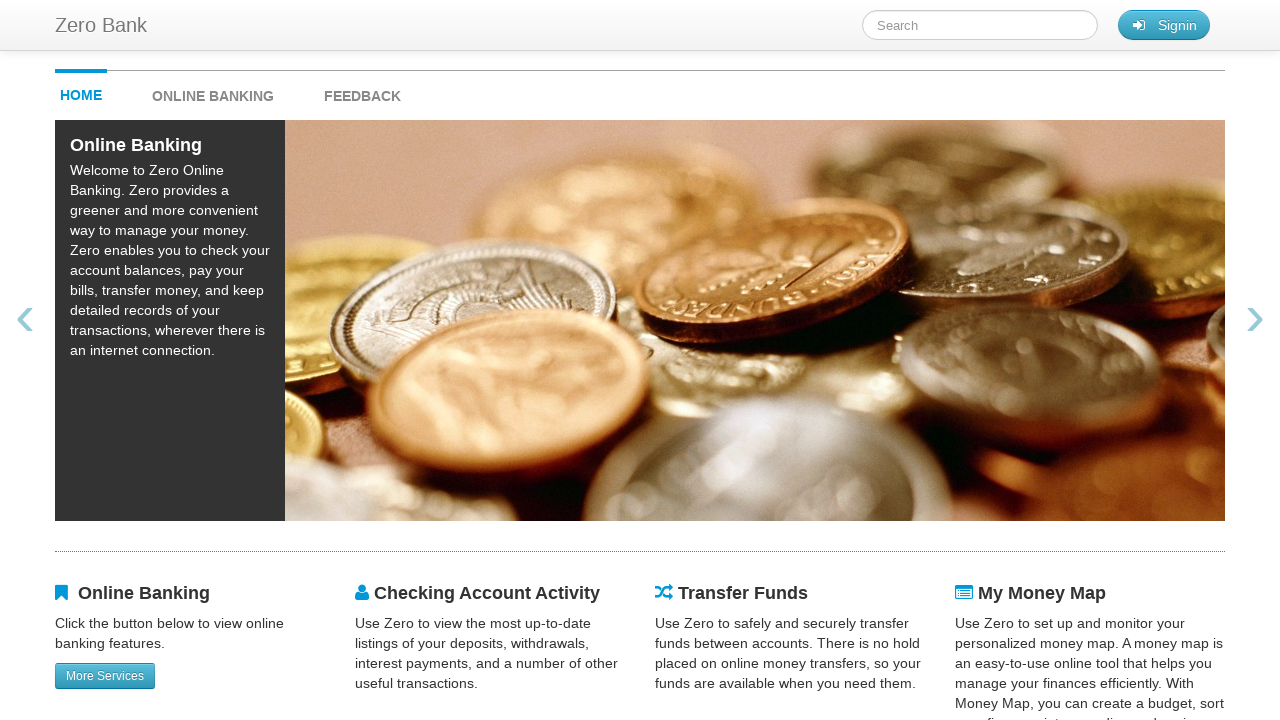

Typed 'Mike' into the search field on #searchTerm
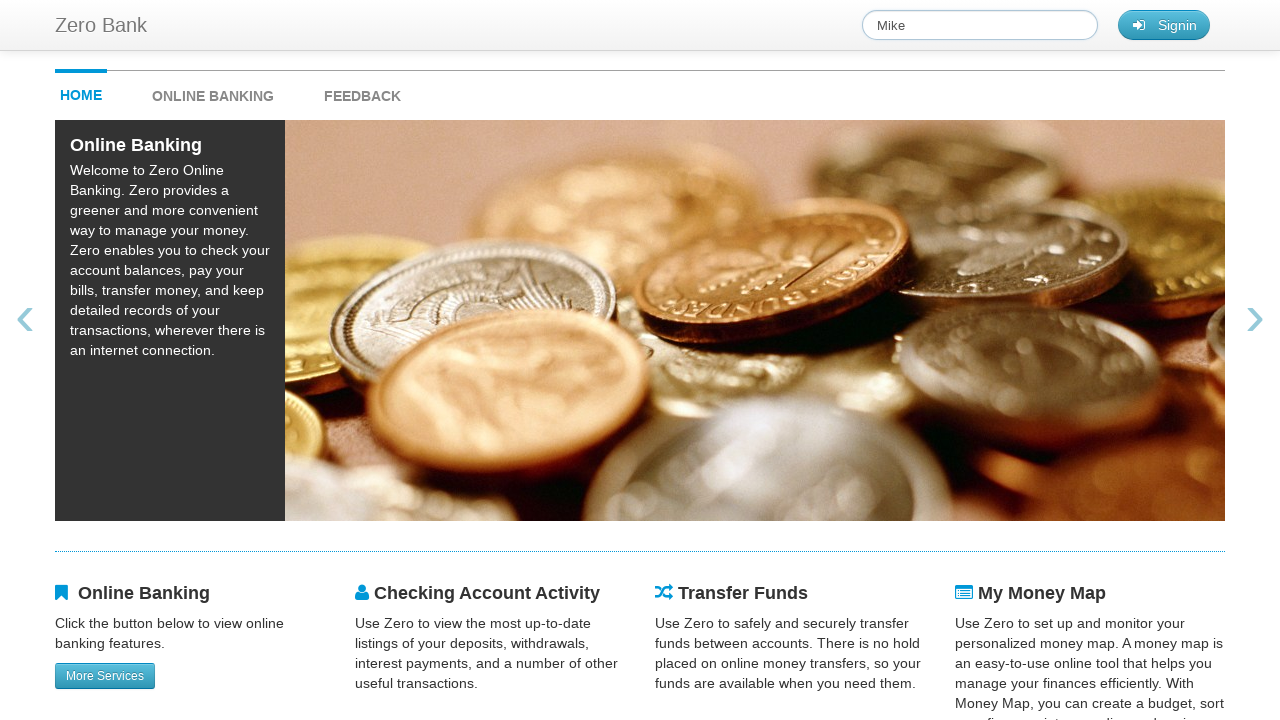

Waited 1000ms for search to process
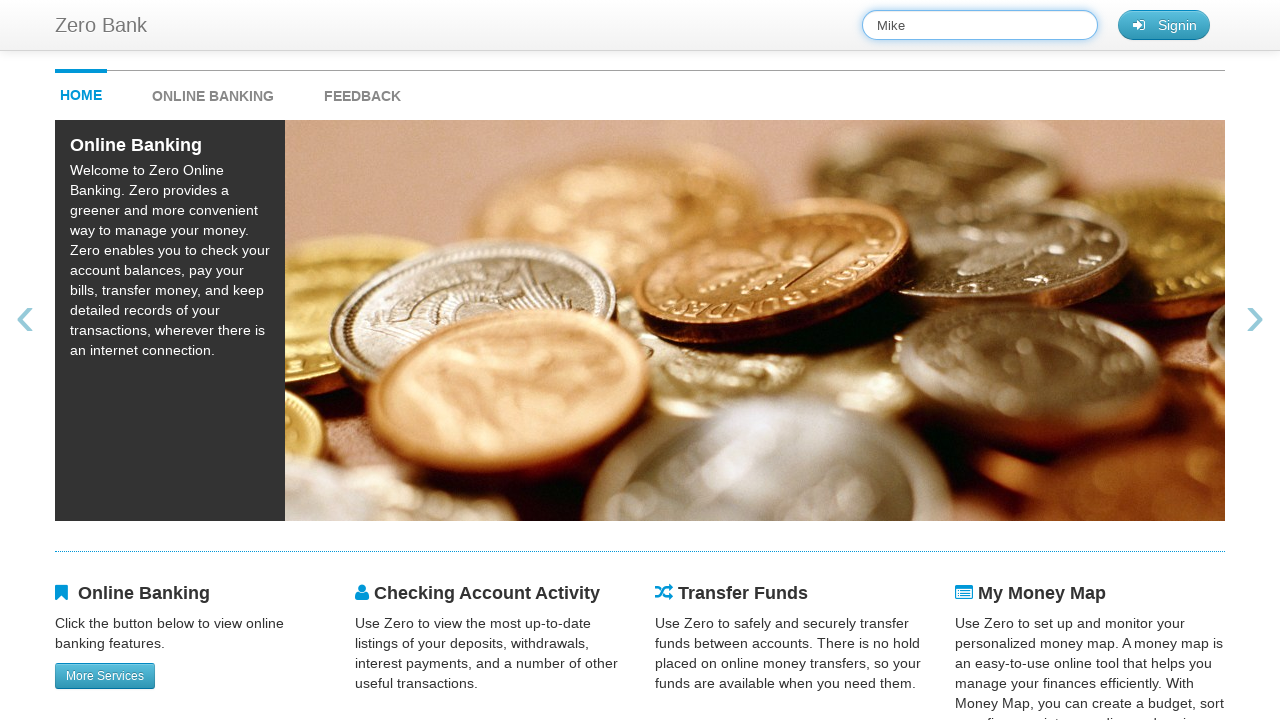

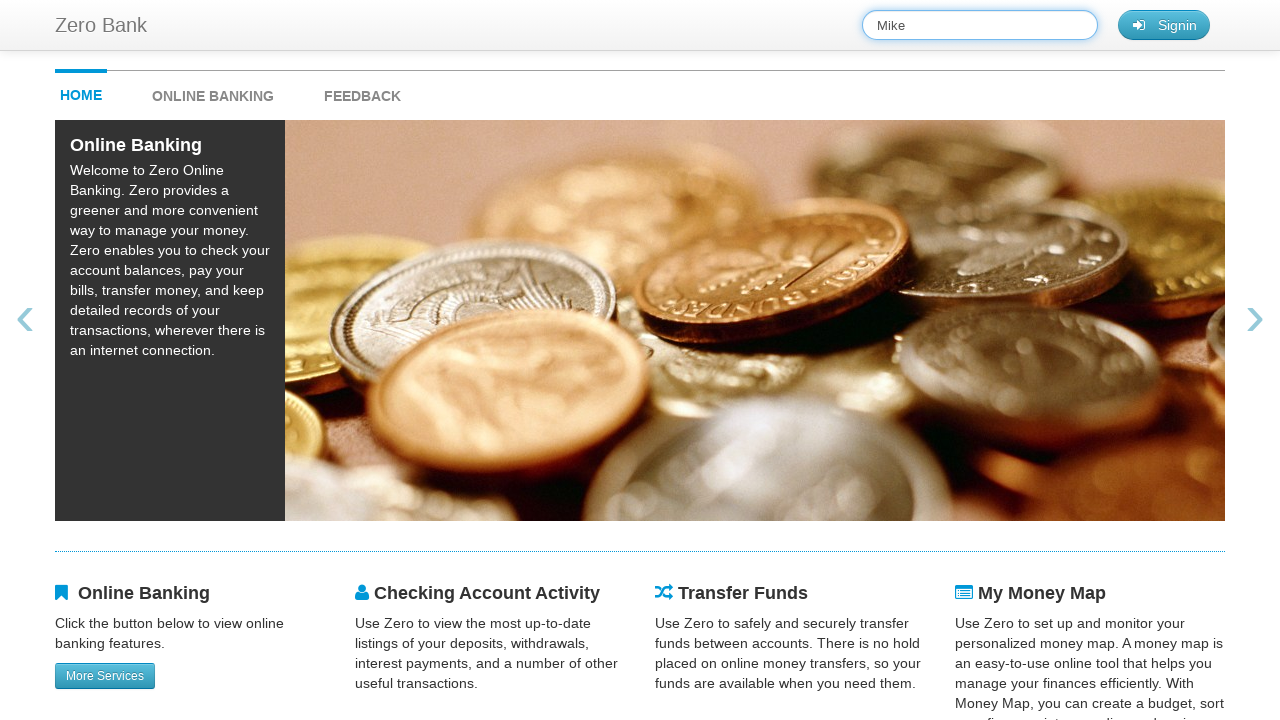